Tests the floorsheet search functionality on MeroLagani by entering a date and clicking the search button, then verifying the results table loads.

Starting URL: https://merolagani.com/Floorsheet.aspx

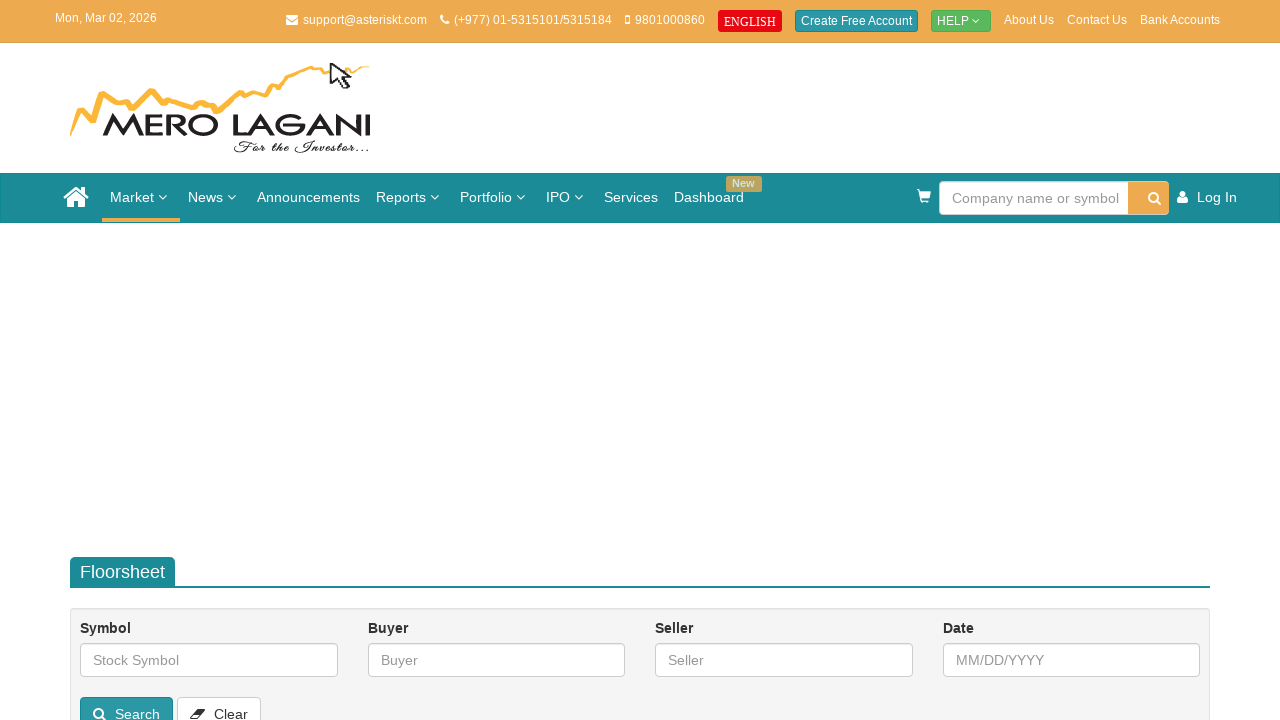

Waited for date input field to be present
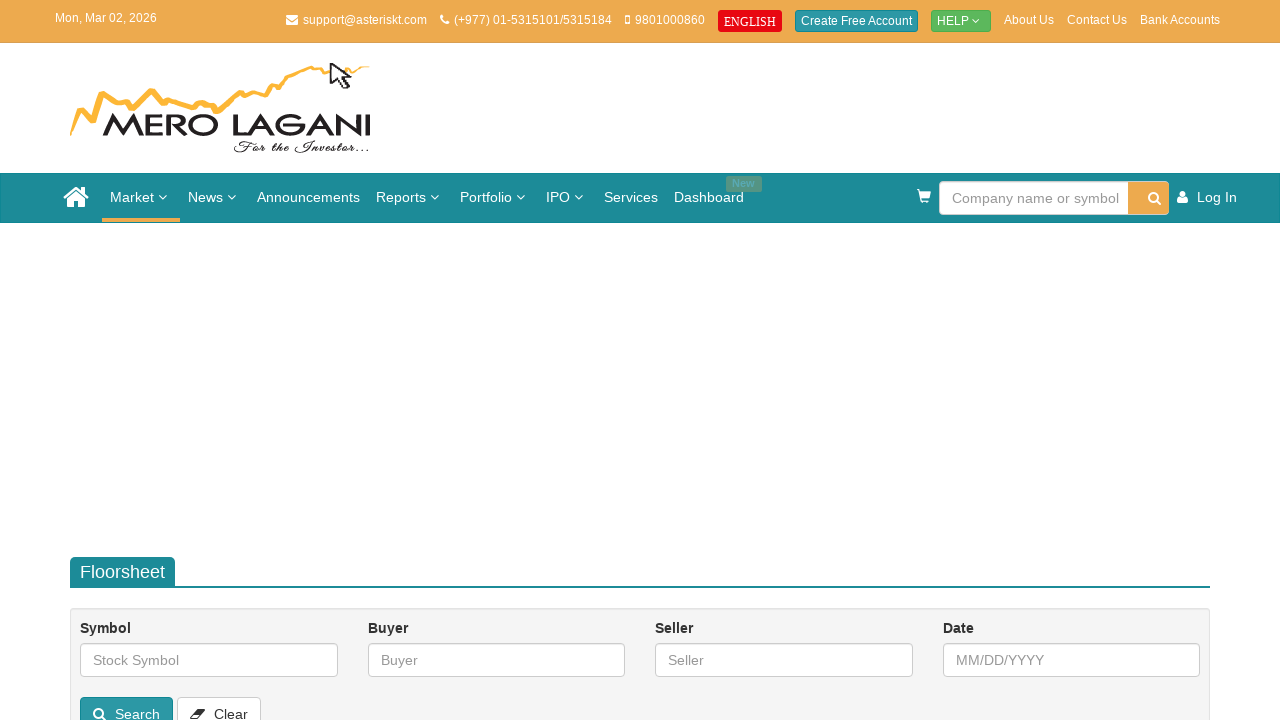

Filled date input field with '09/16/2024' on xpath=/html/body/form/div[4]/div[4]/div/div/div[1]/div[4]/input
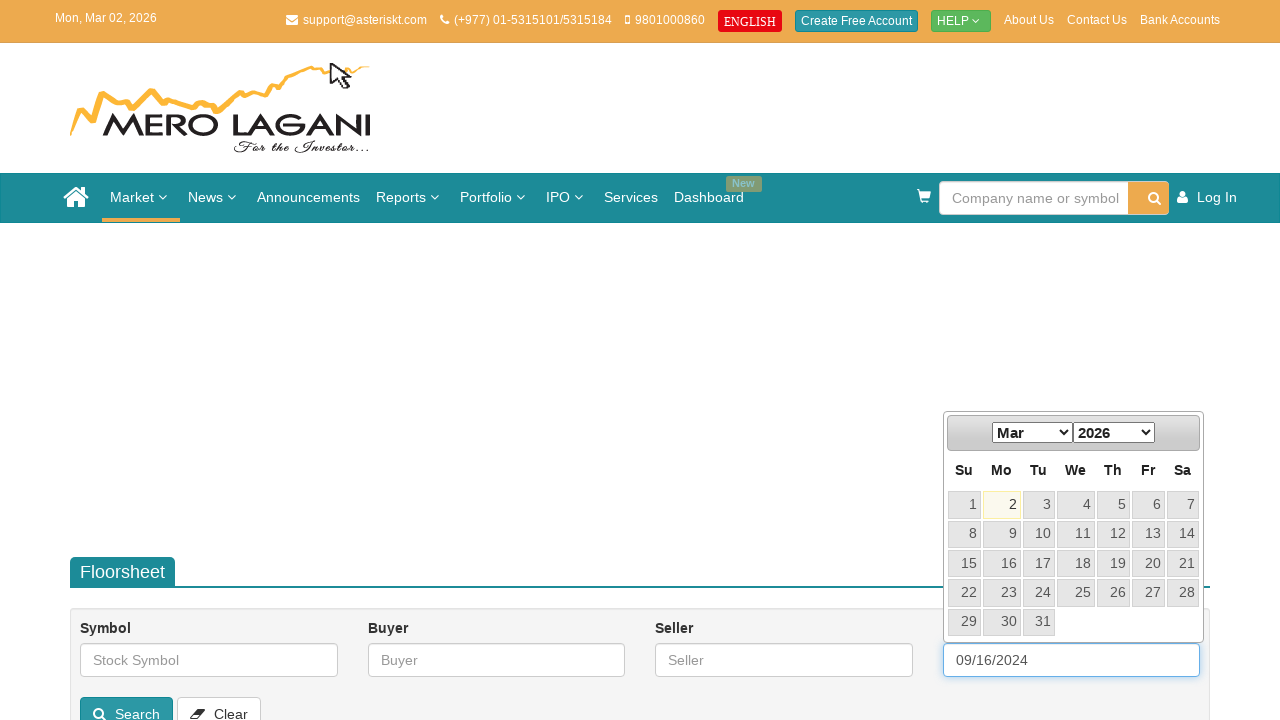

Clicked the search button at (126, 703) on xpath=/html/body/form/div[4]/div[4]/div/div/div[2]/a[1]
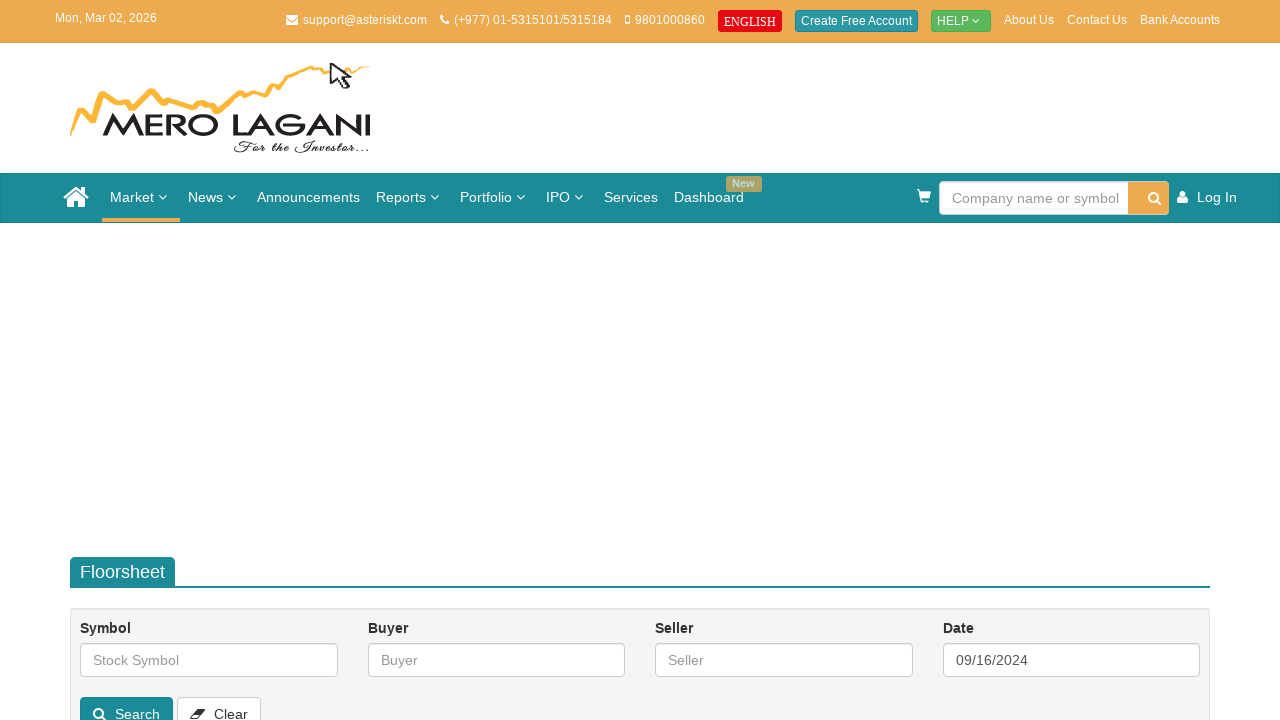

Results table loaded successfully
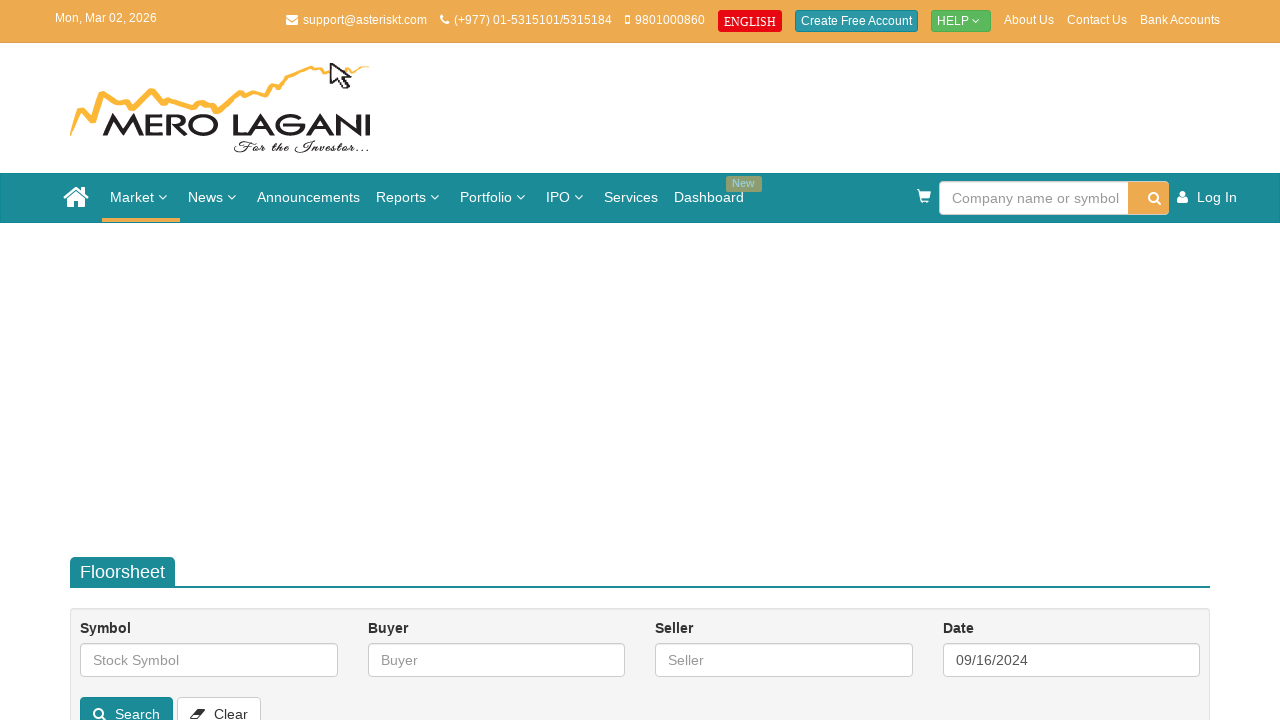

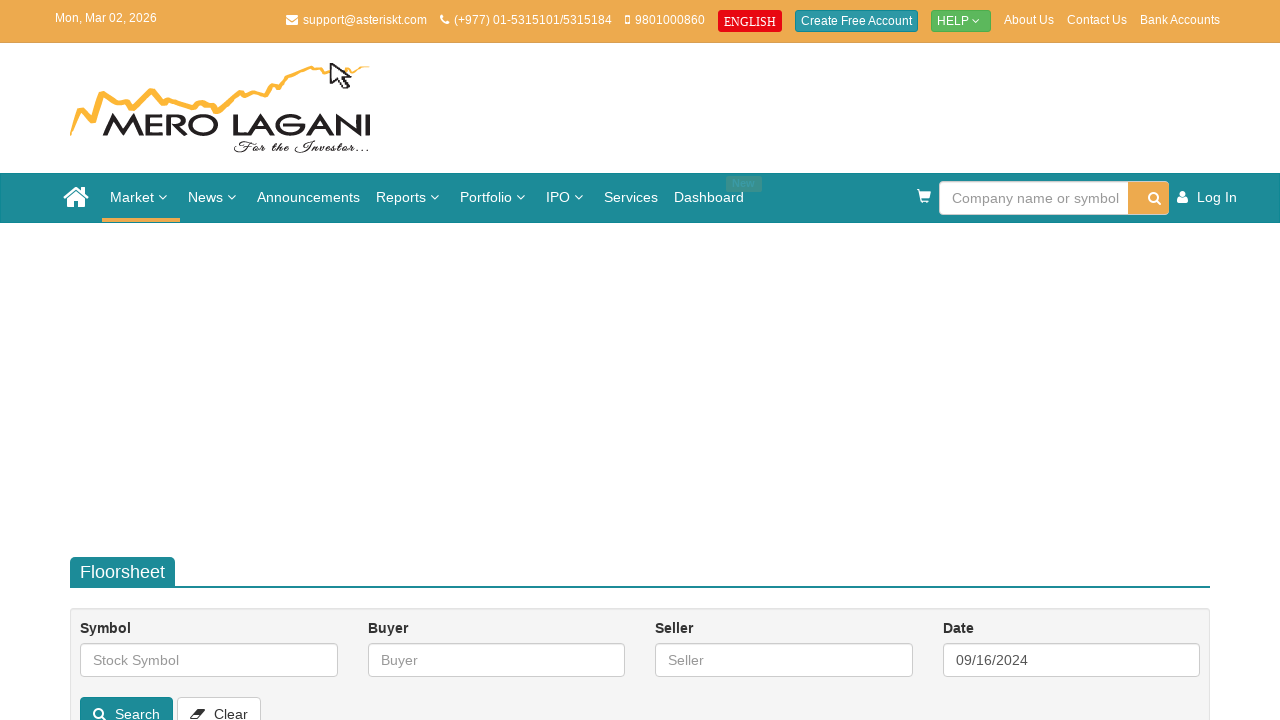